Tests various form controls including links, text inputs, checkboxes, dropdowns, text areas, and radio buttons on a practice page

Starting URL: http://softwaretesting-guru.blogspot.com/p/main-page.html

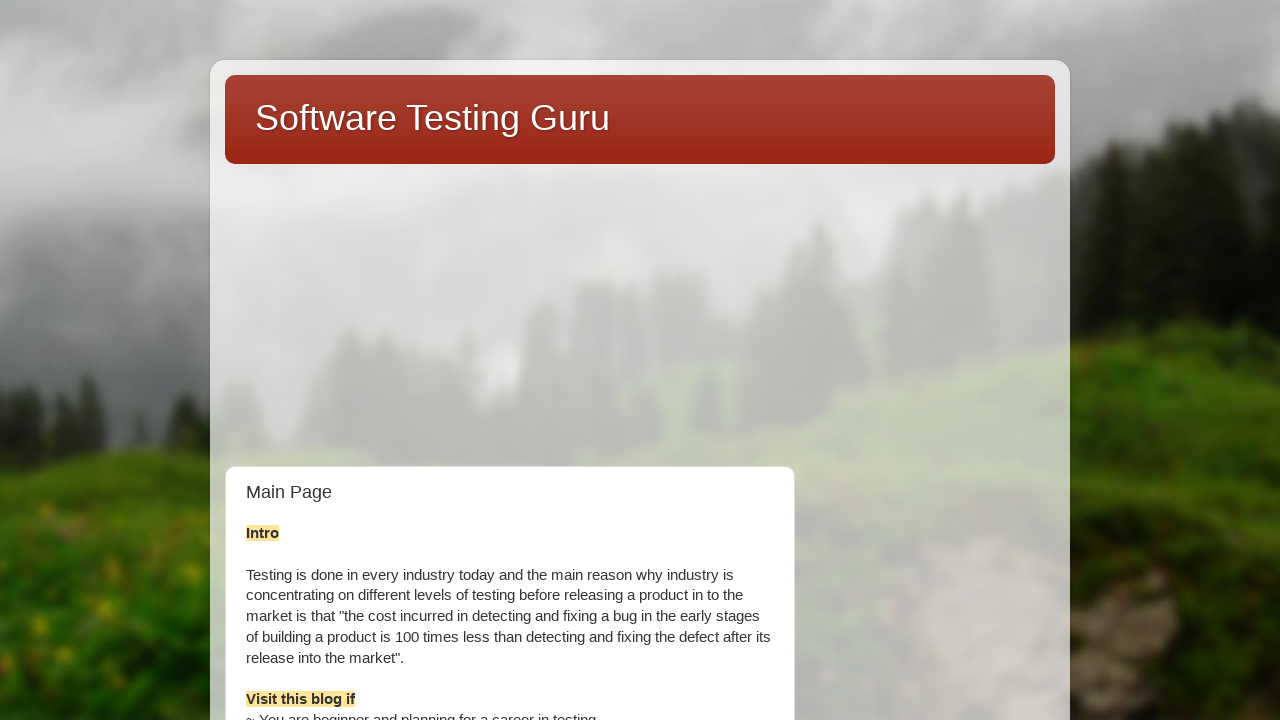

Clicked on the Selenium Practice page link at (895, 360) on a:text('Selenium Practice page')
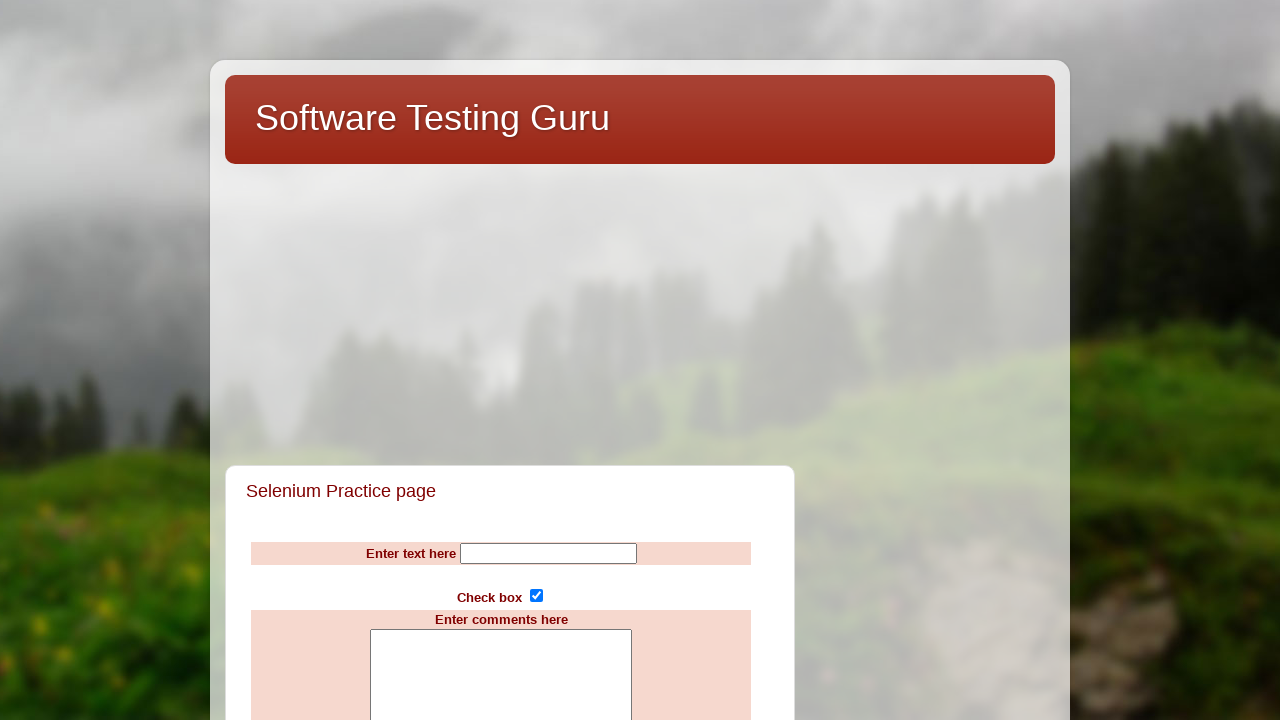

Filled the name textbox with 'Selenium' on input[name='Name']
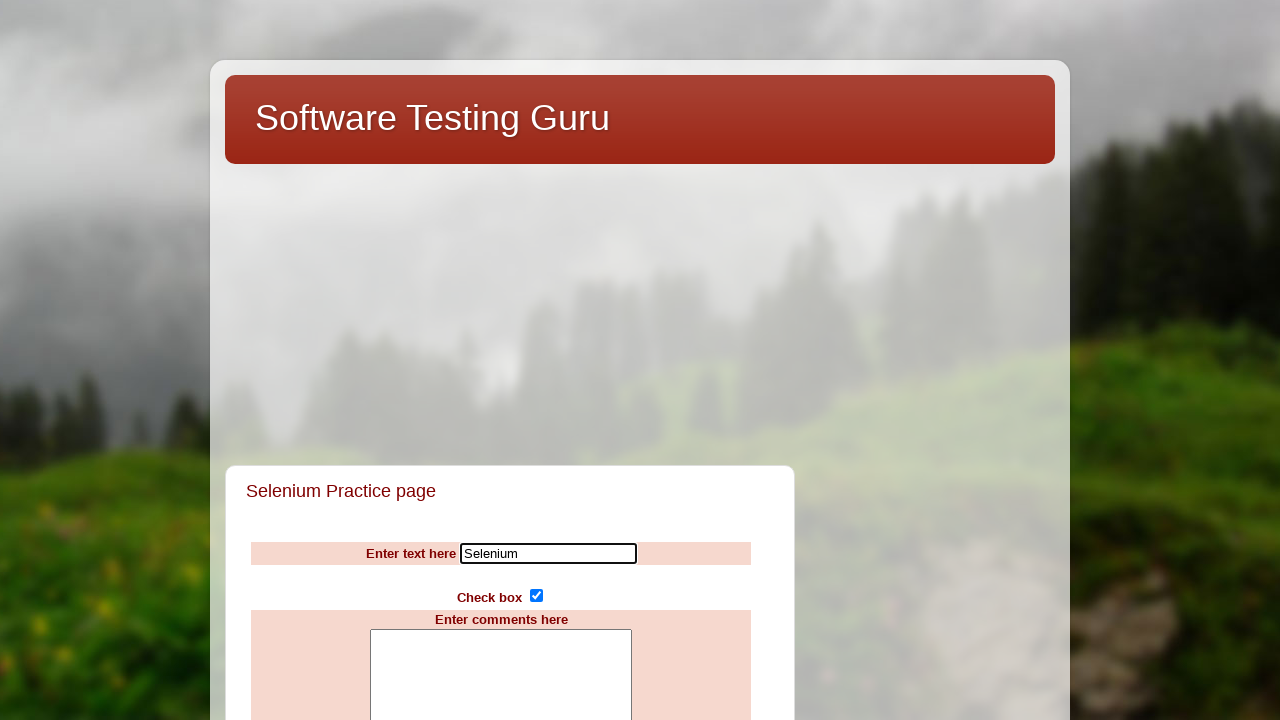

Checked the subscribe checkbox on input[name='subscribe']
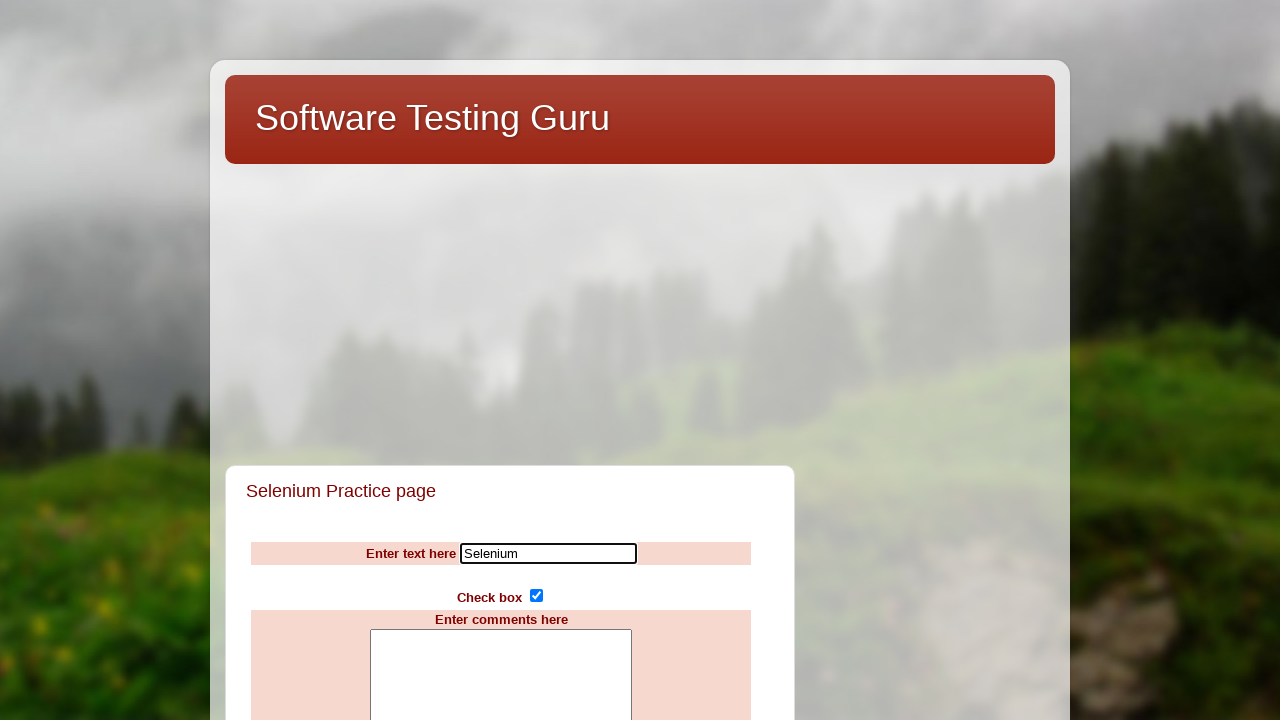

Filled the comments text area with 'Welcome to Selenium' on textarea[name='comments']
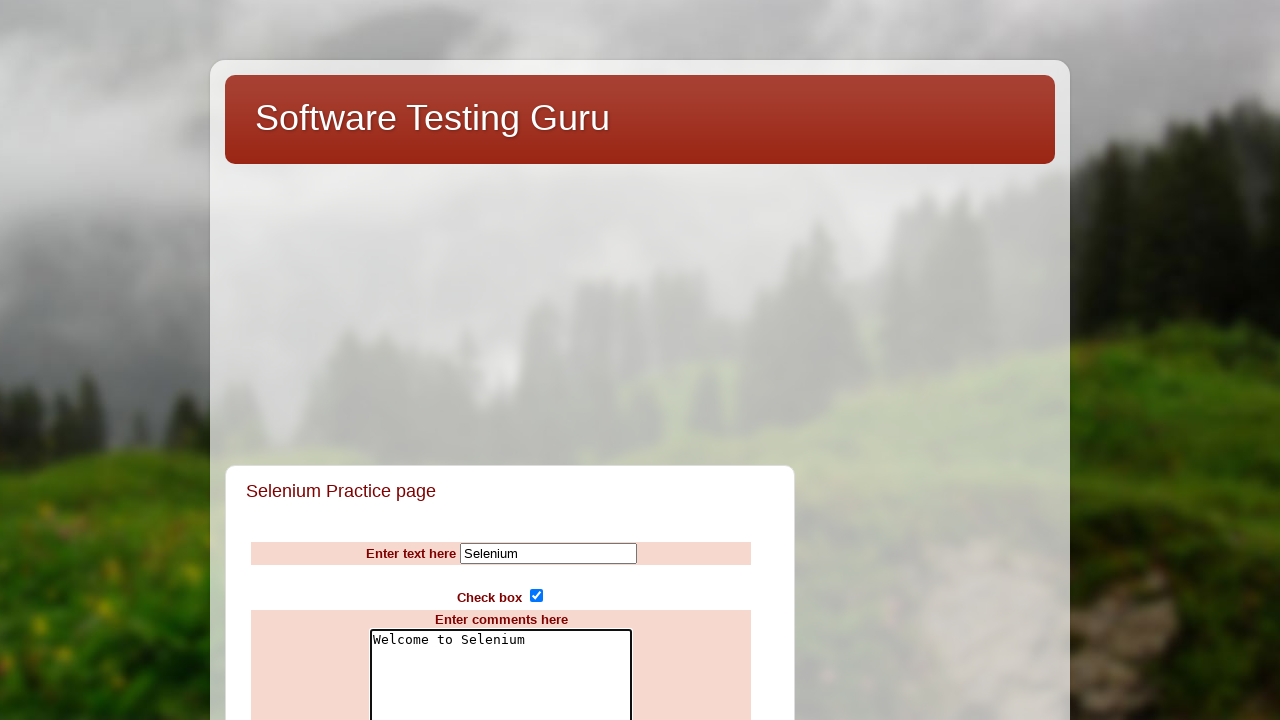

Selected 'Aruba' from the countries dropdown on select[name='countries']
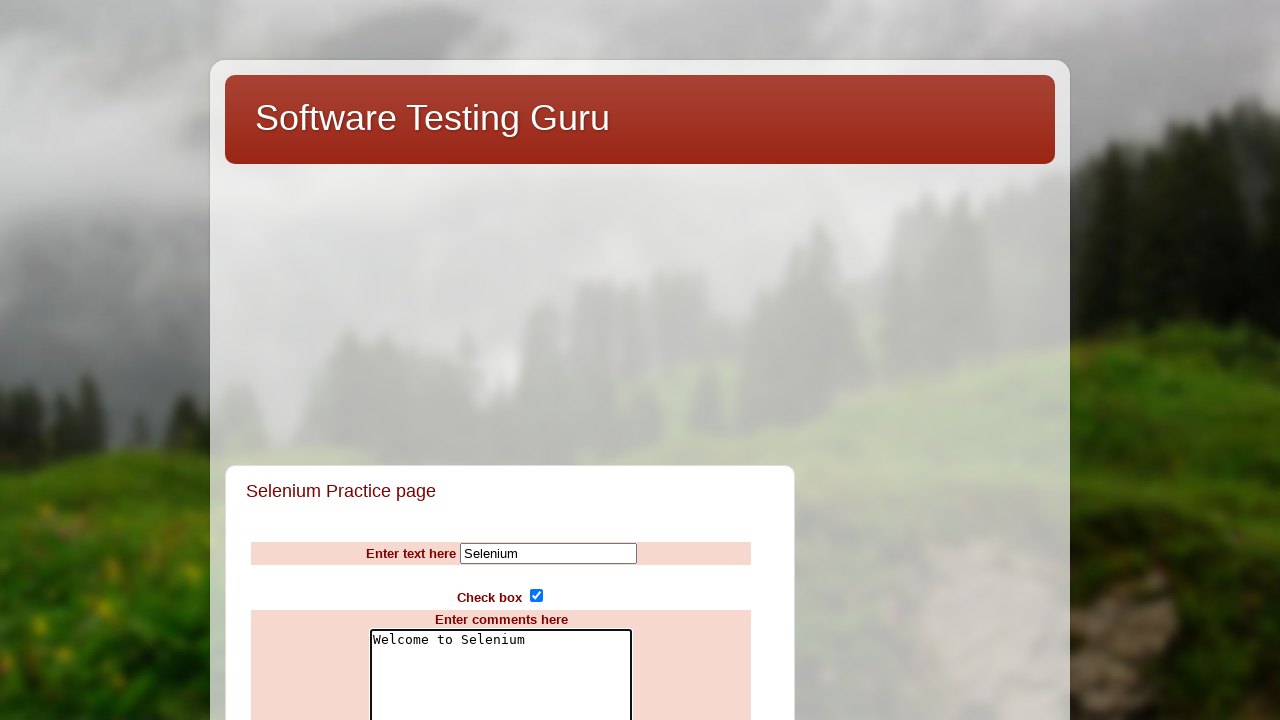

Clicked the 'bad' radio button at (490, 360) on input[value='bad']
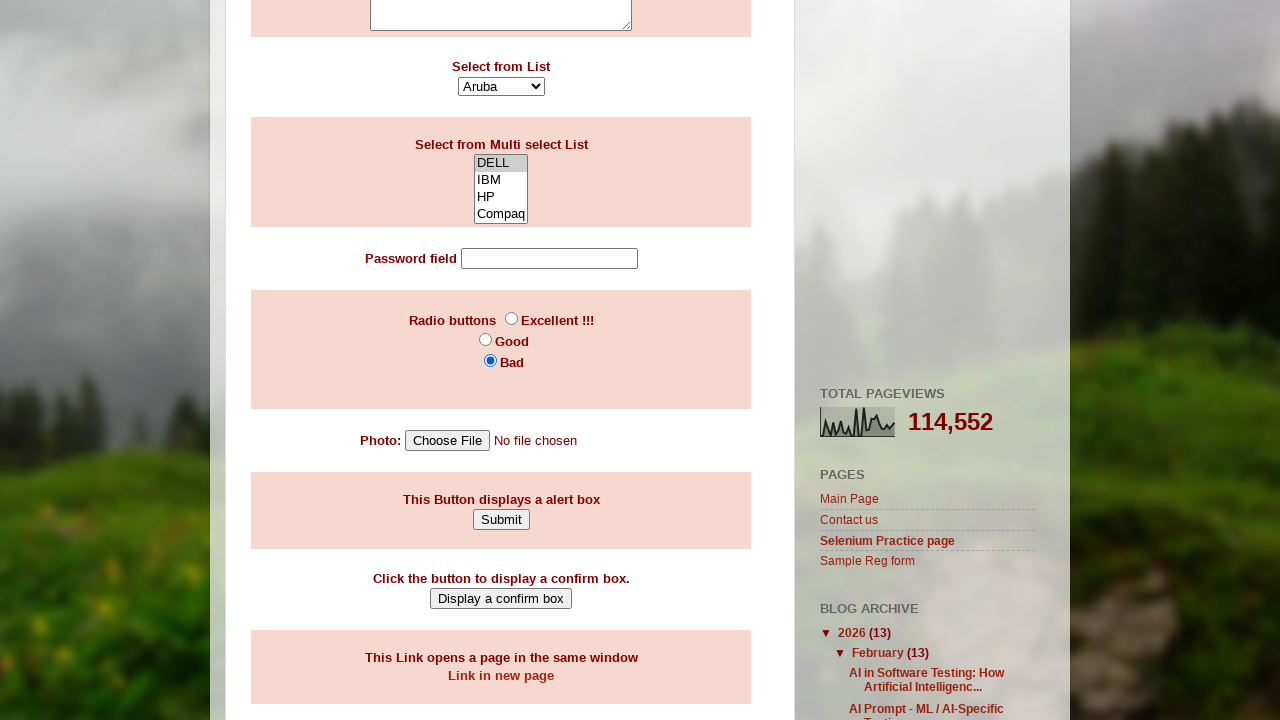

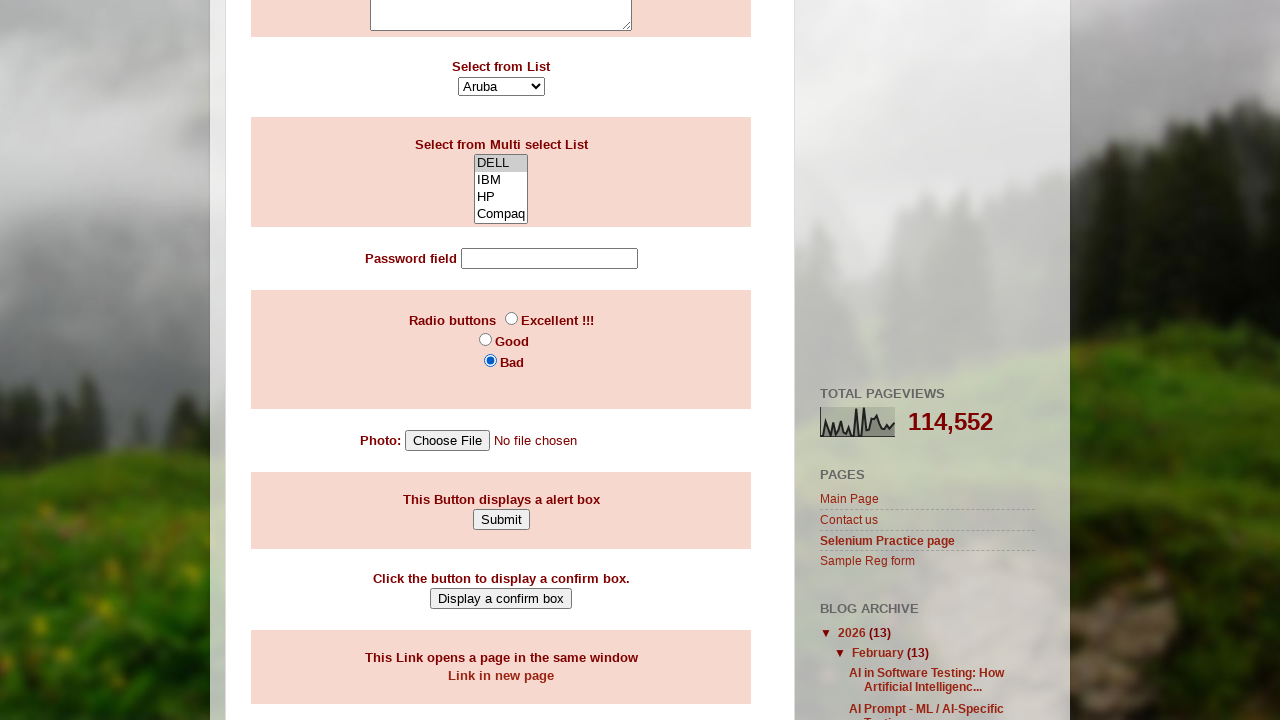